Tests floating menu by checking menu items remain visible while scrolling

Starting URL: https://the-internet.herokuapp.com/

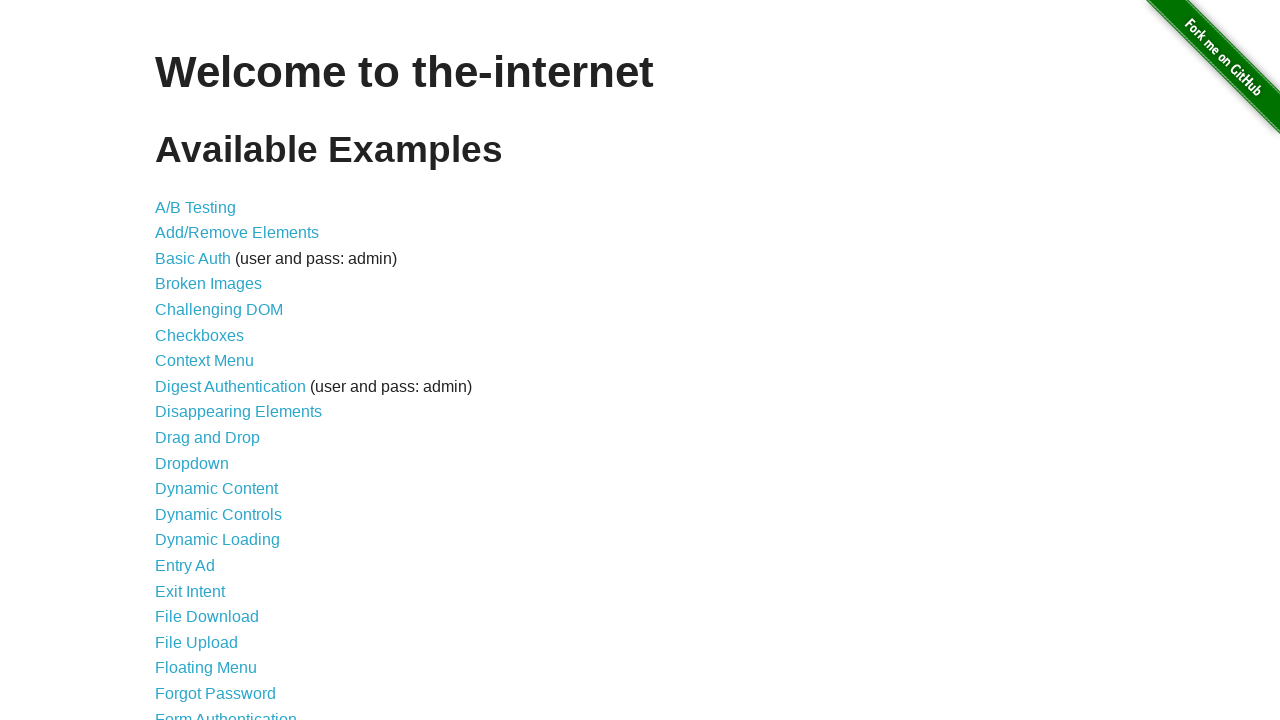

Clicked on Floating Menu link at (206, 668) on text='Floating Menu'
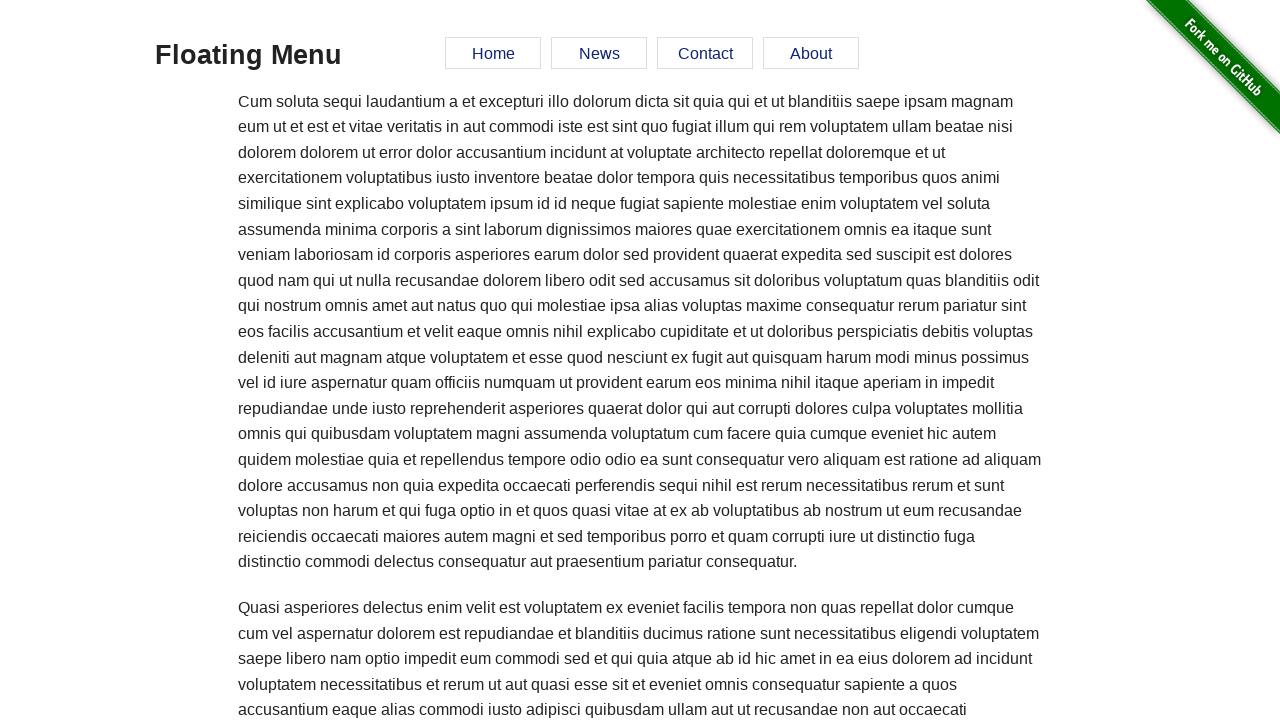

Floating menu element loaded
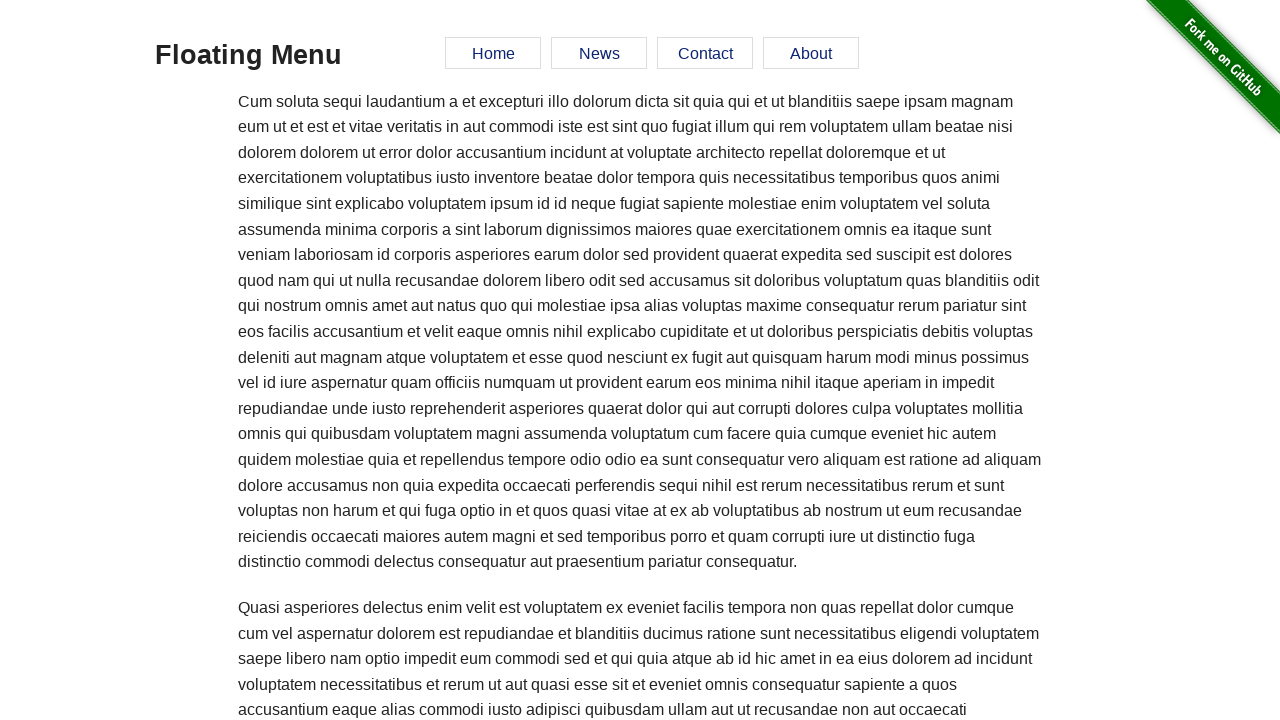

Menu items are visible
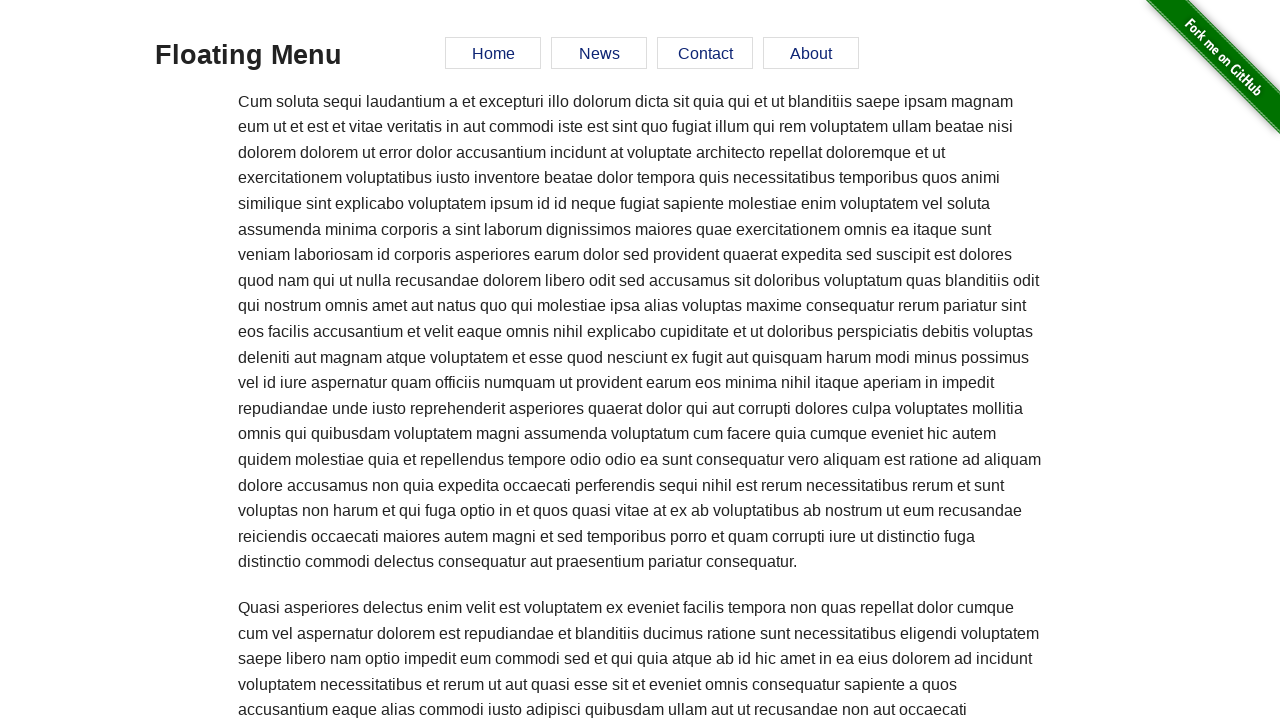

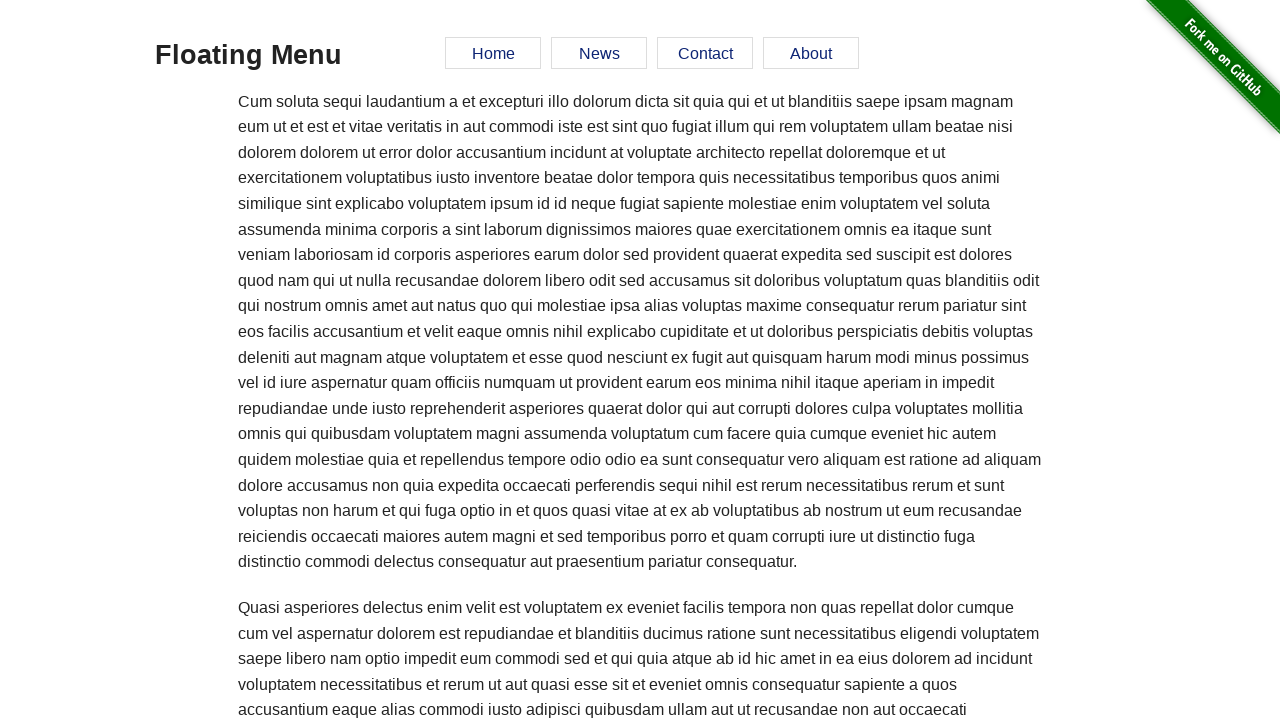